Tests interaction with Shadow DOM elements by navigating to the Polymer shop demo site and clicking on the third tab in the navigation tabs container.

Starting URL: https://shop.polymer-project.org/

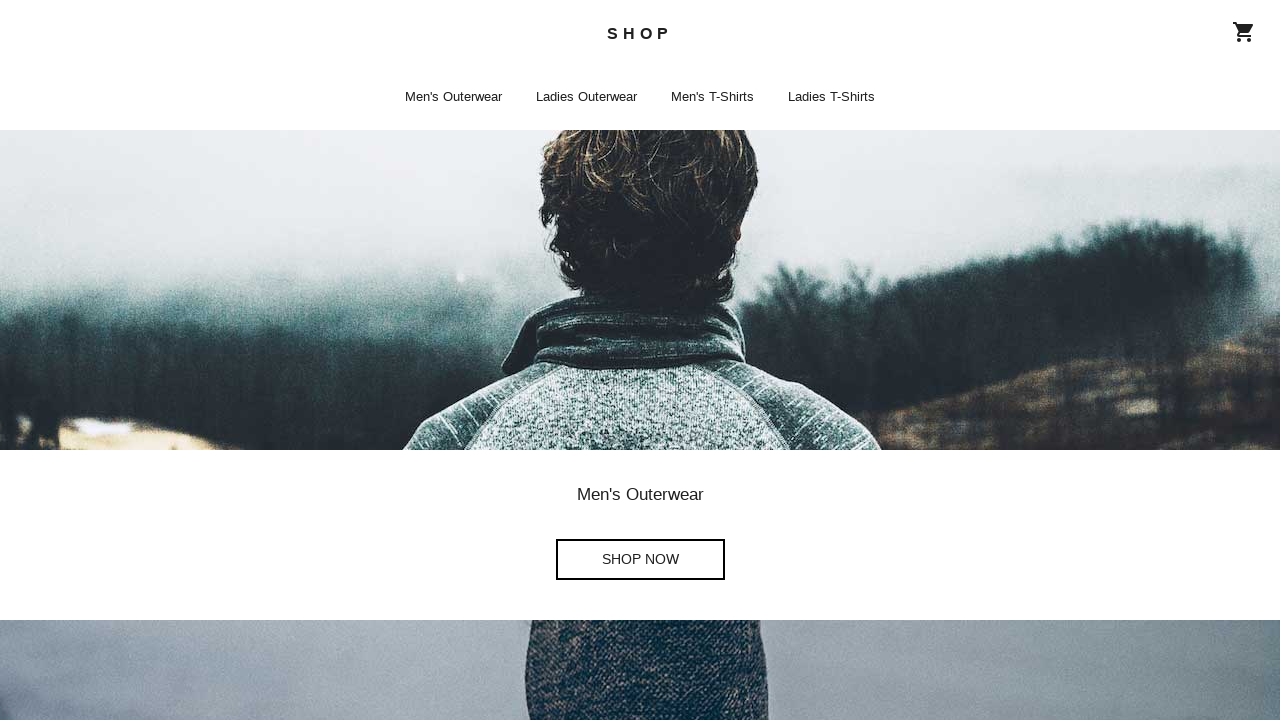

Waited for shop-app element to be present
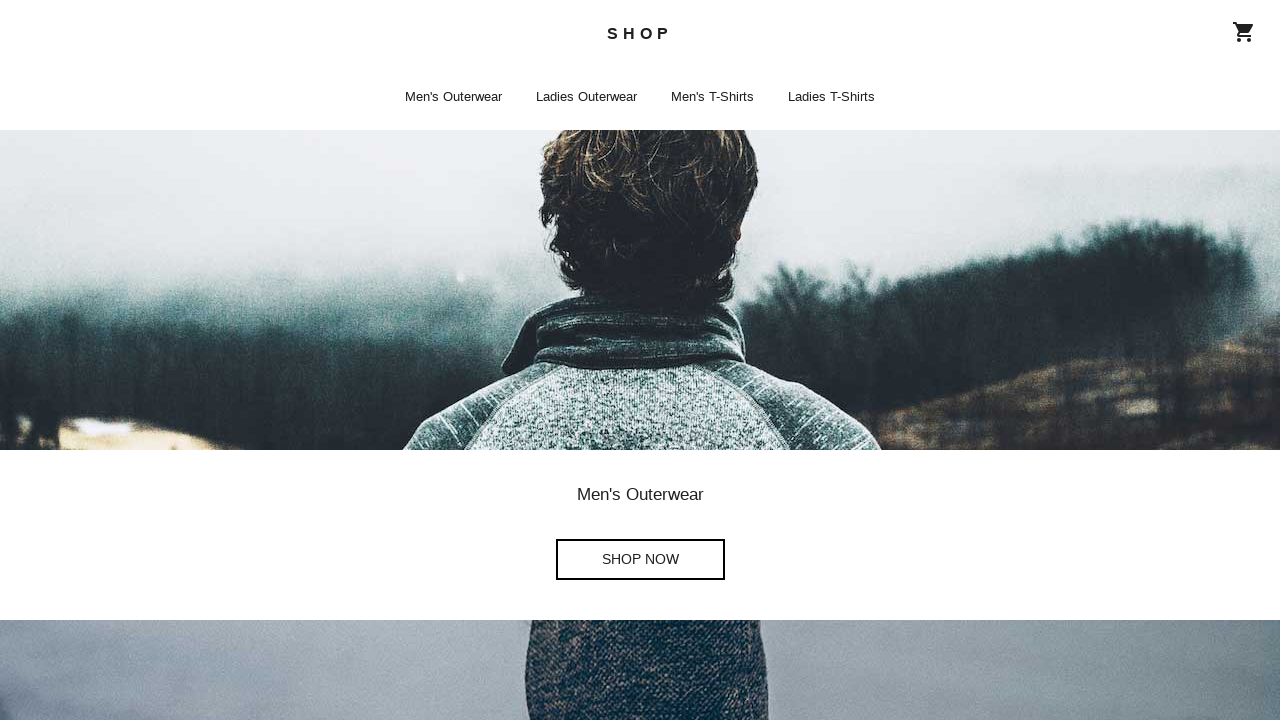

Clicked on the third tab in the navigation tabs container (Shadow DOM element) at (712, 97) on shop-app >> #tabContainer >> shop-tabs >> shop-tab:nth-child(3) >> a
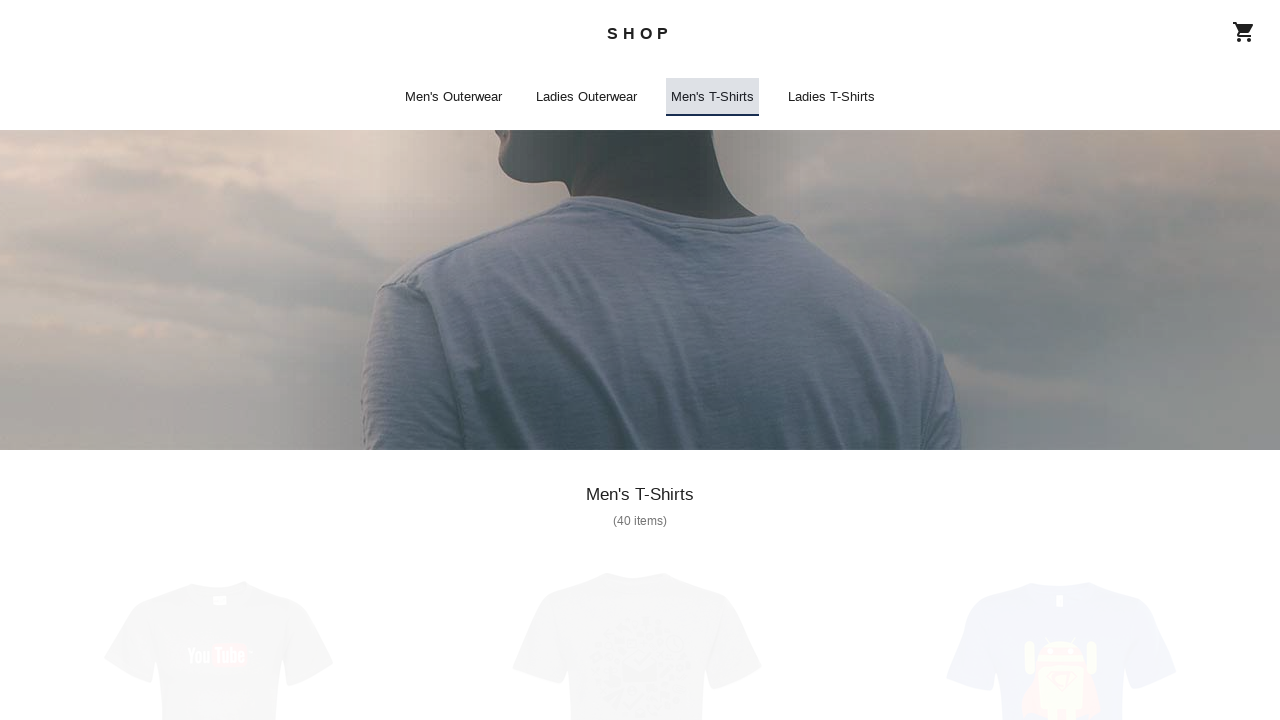

Waited for network to be idle after tab click
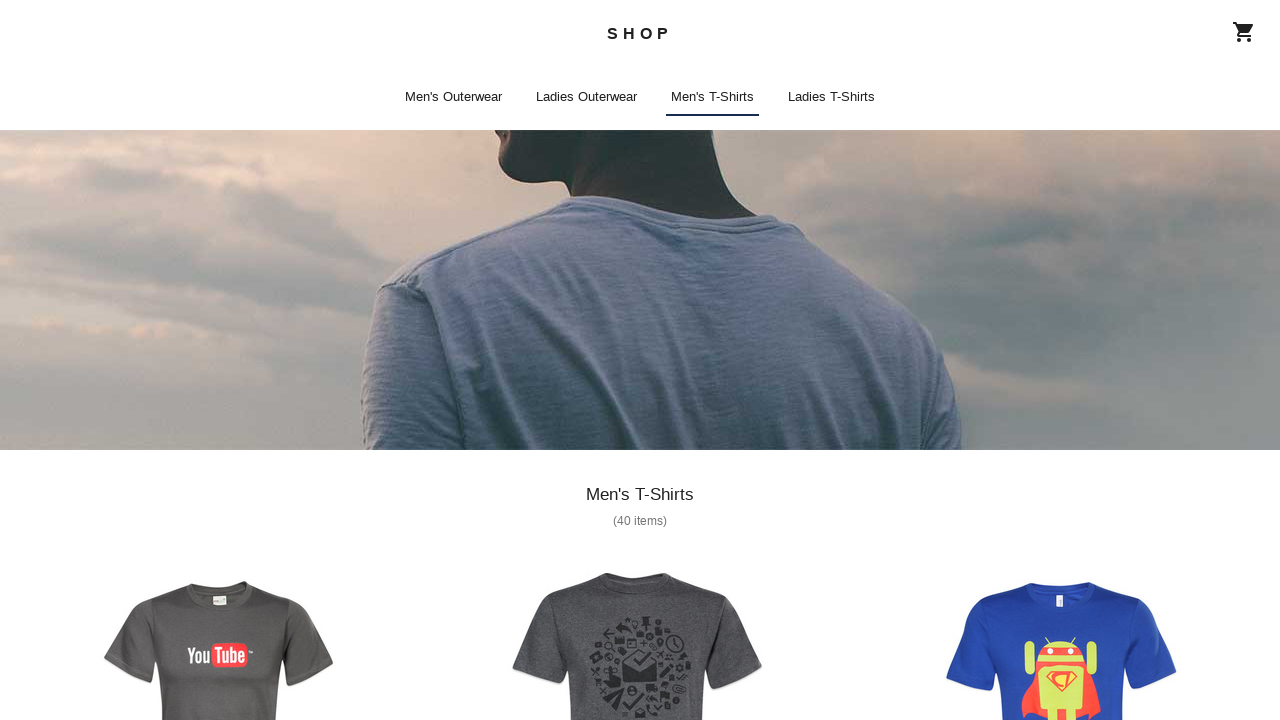

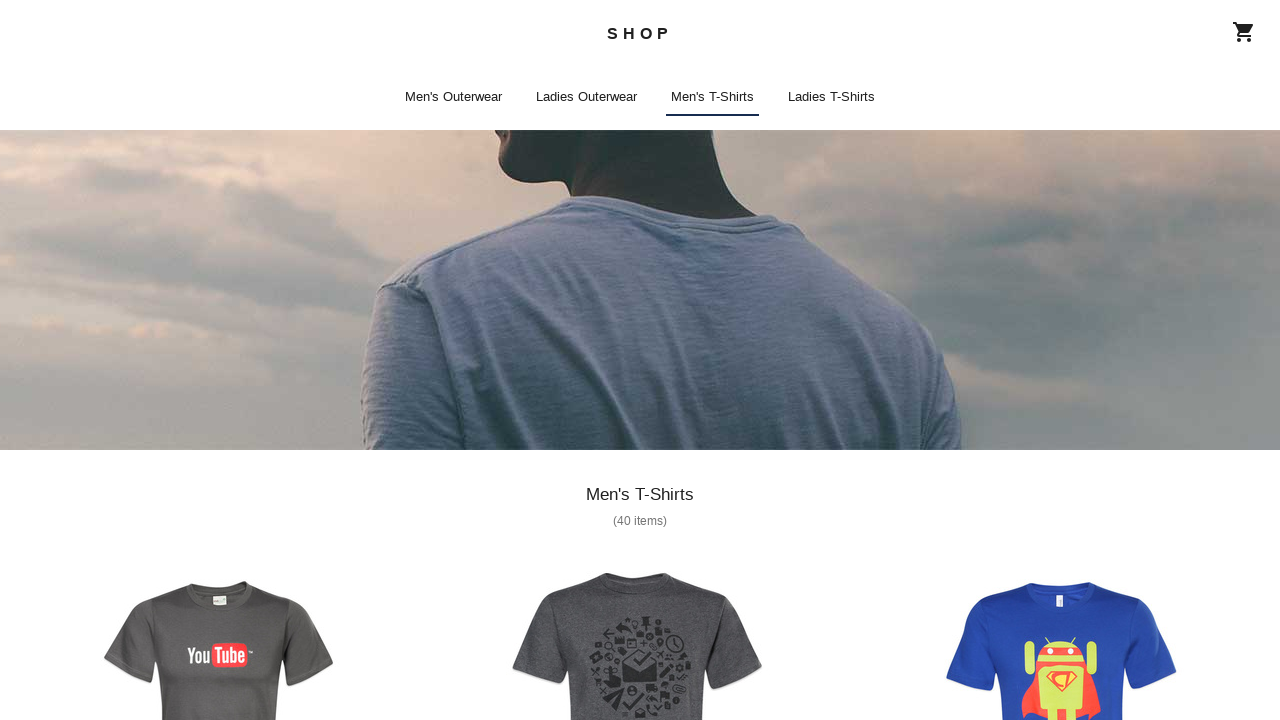